Tests dropdown selection functionality by selecting options using different methods - by visible text, by index, and by value

Starting URL: http://the-internet.herokuapp.com/dropdown

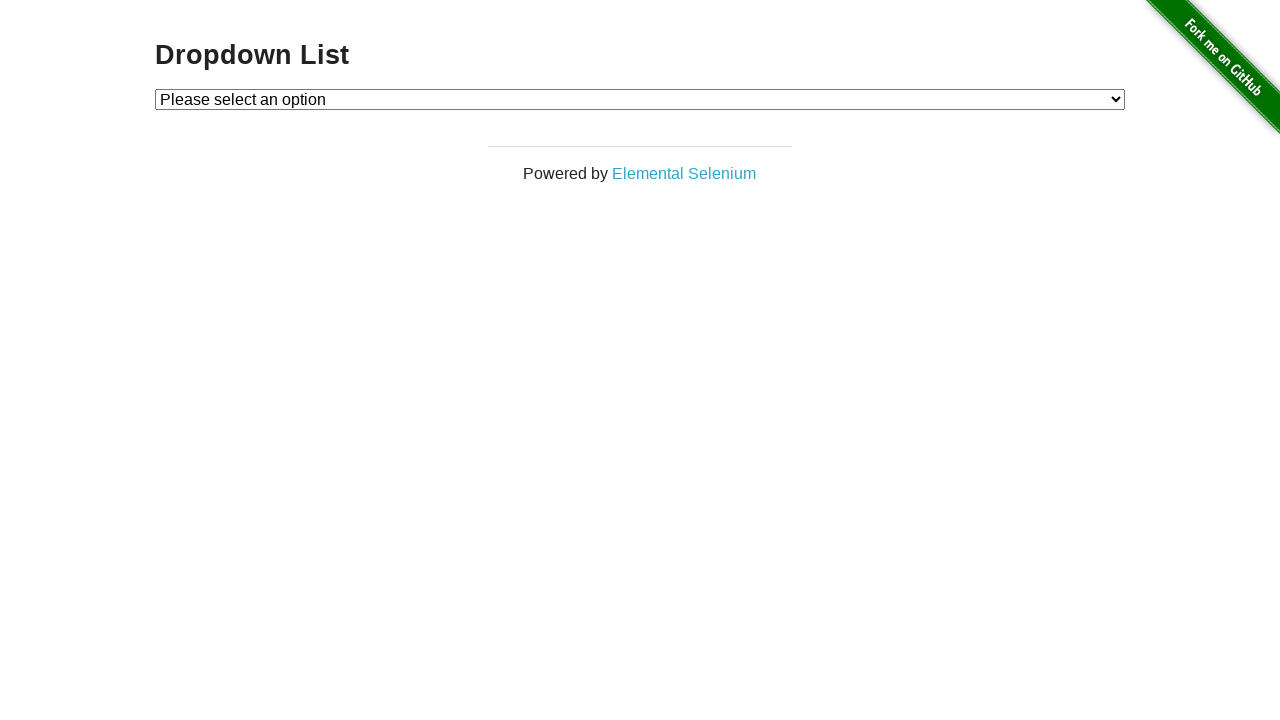

Located dropdown element with id 'dropdown'
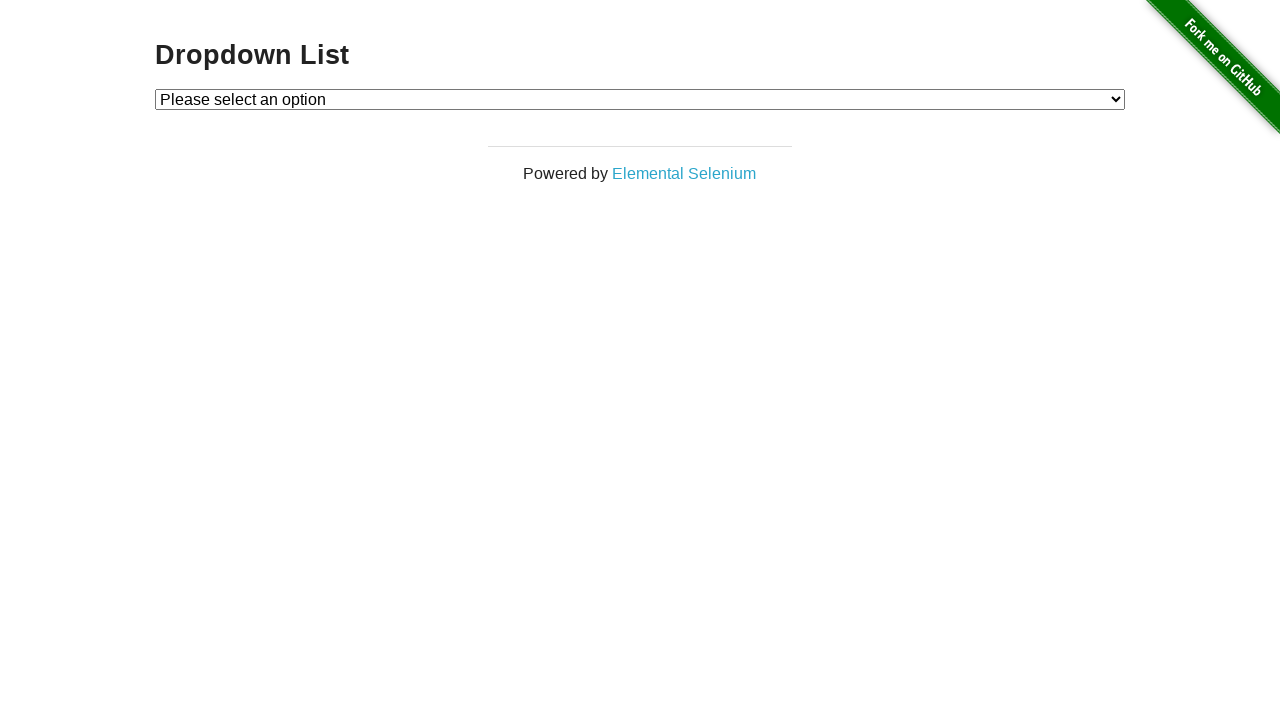

Selected 'Option 1' from dropdown by visible text on select#dropdown
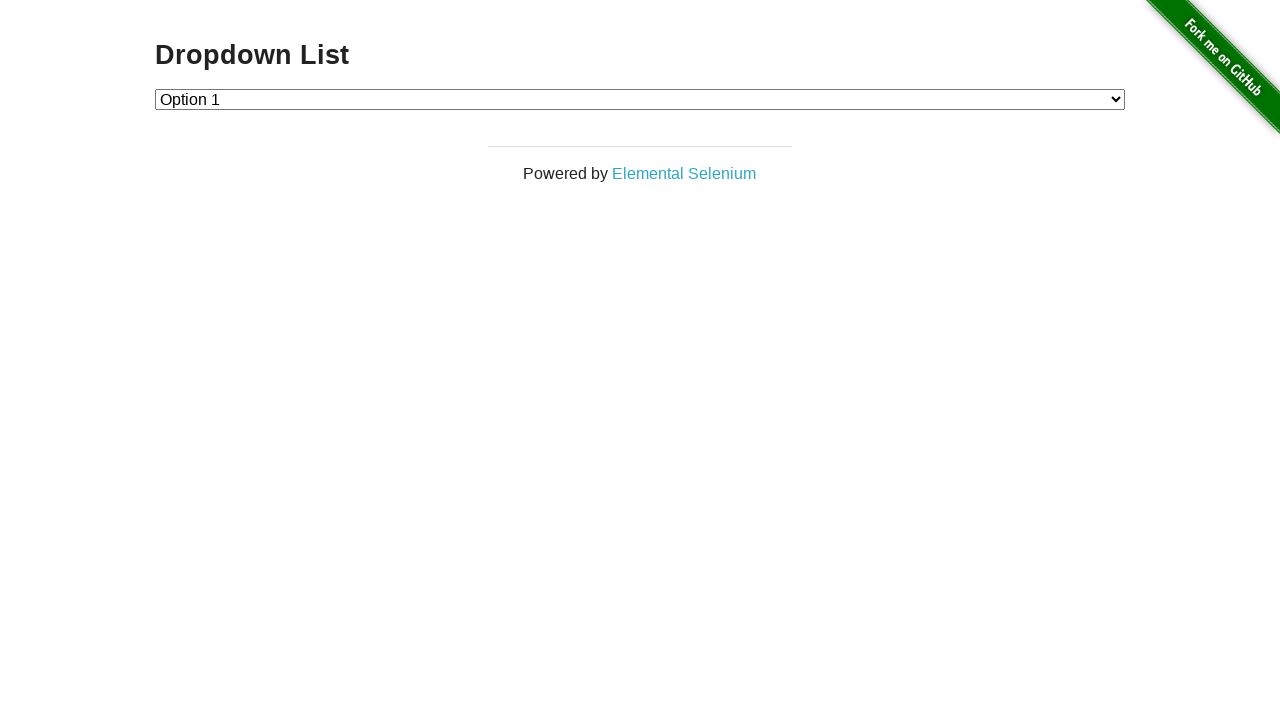

Selected option at index 2 from dropdown on select#dropdown
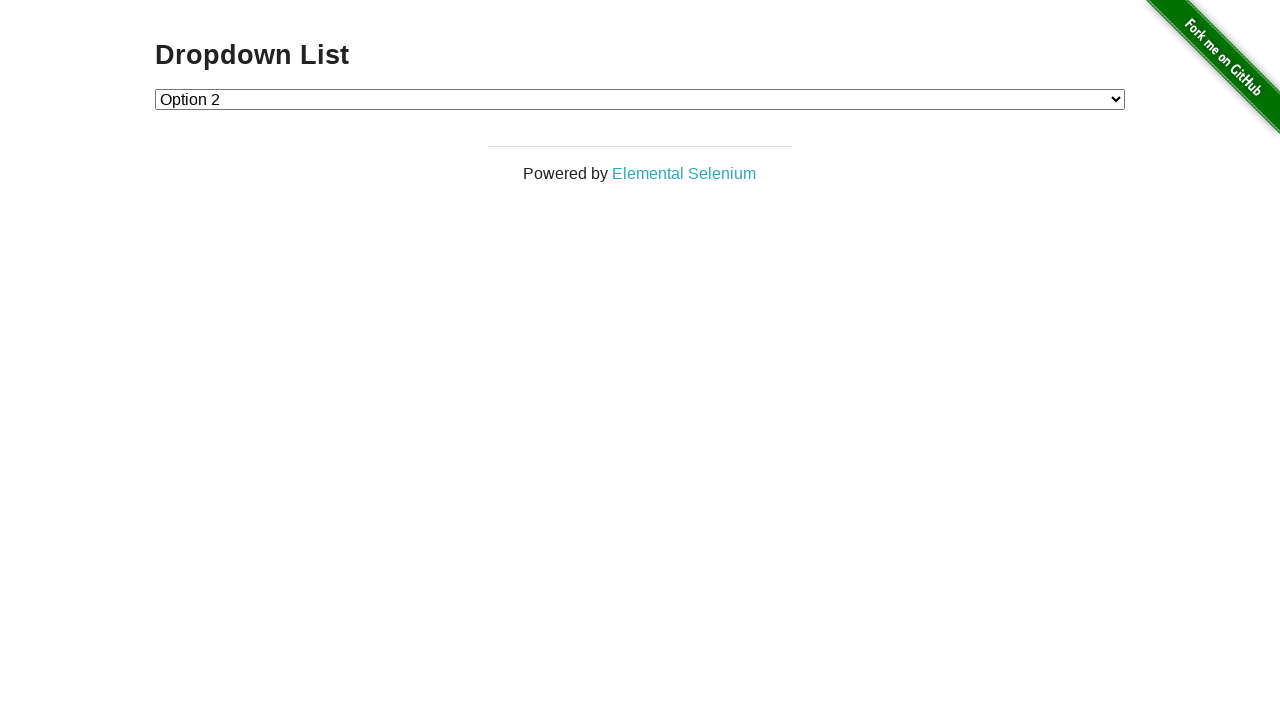

Selected option with value '1' from dropdown on select#dropdown
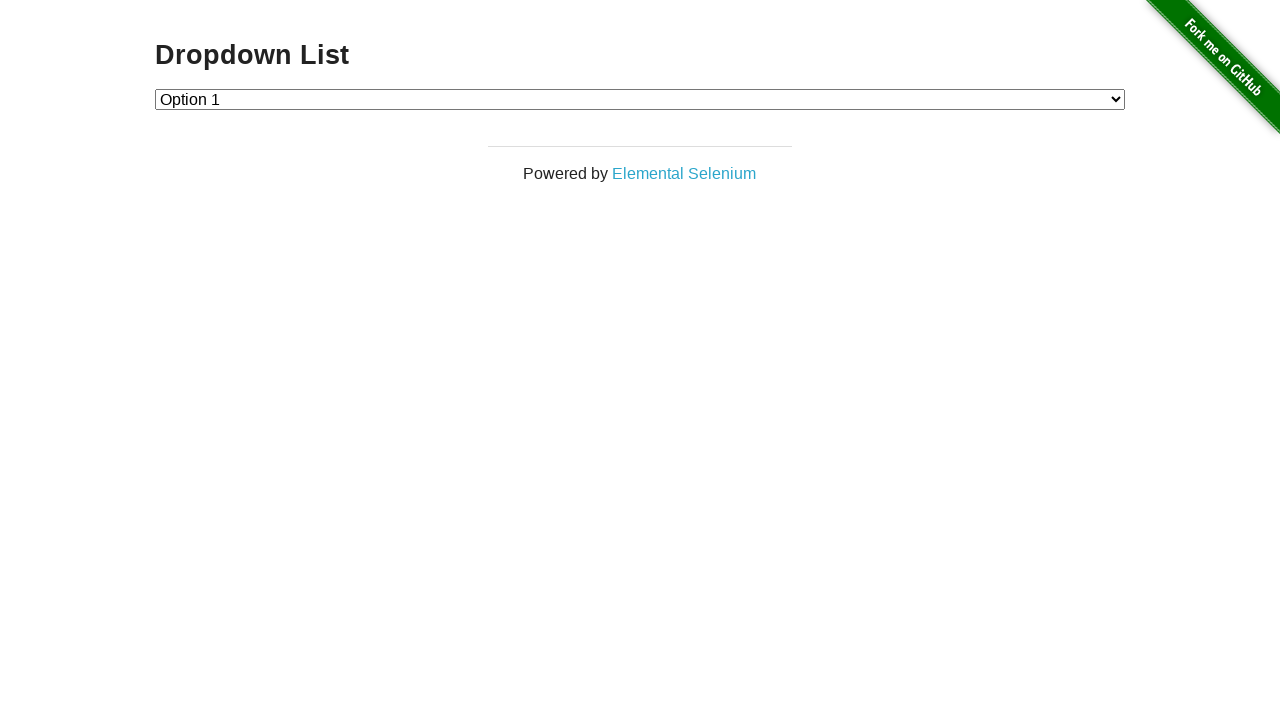

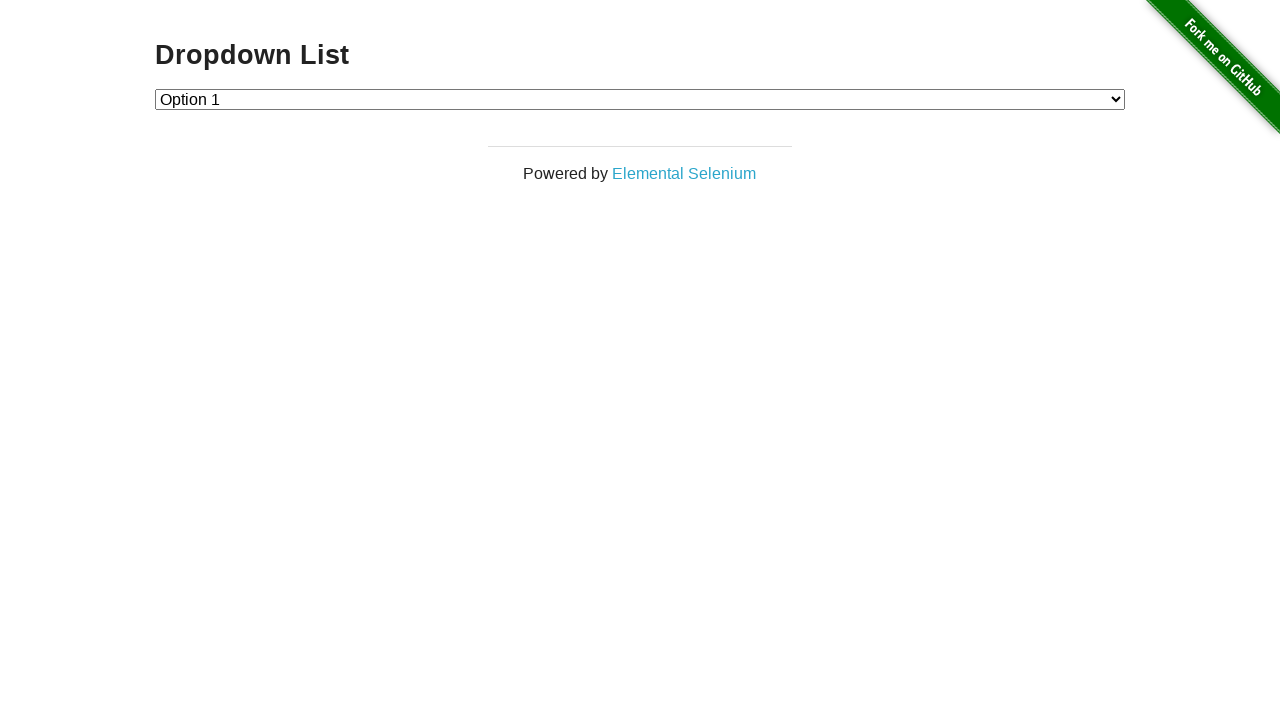